Tests table handling functionality including verifying the number of rows and columns, and navigating through paginated table pages by clicking pagination links.

Starting URL: https://testautomationpractice.blogspot.com/

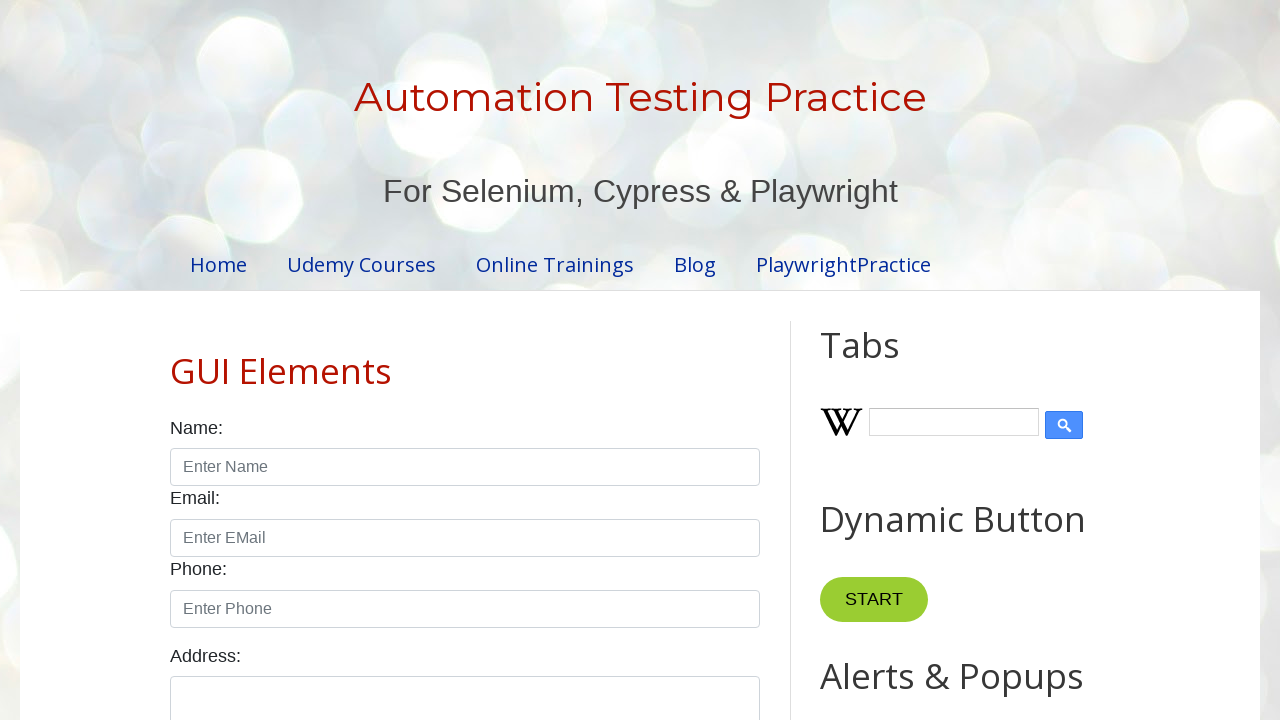

Located the product table element
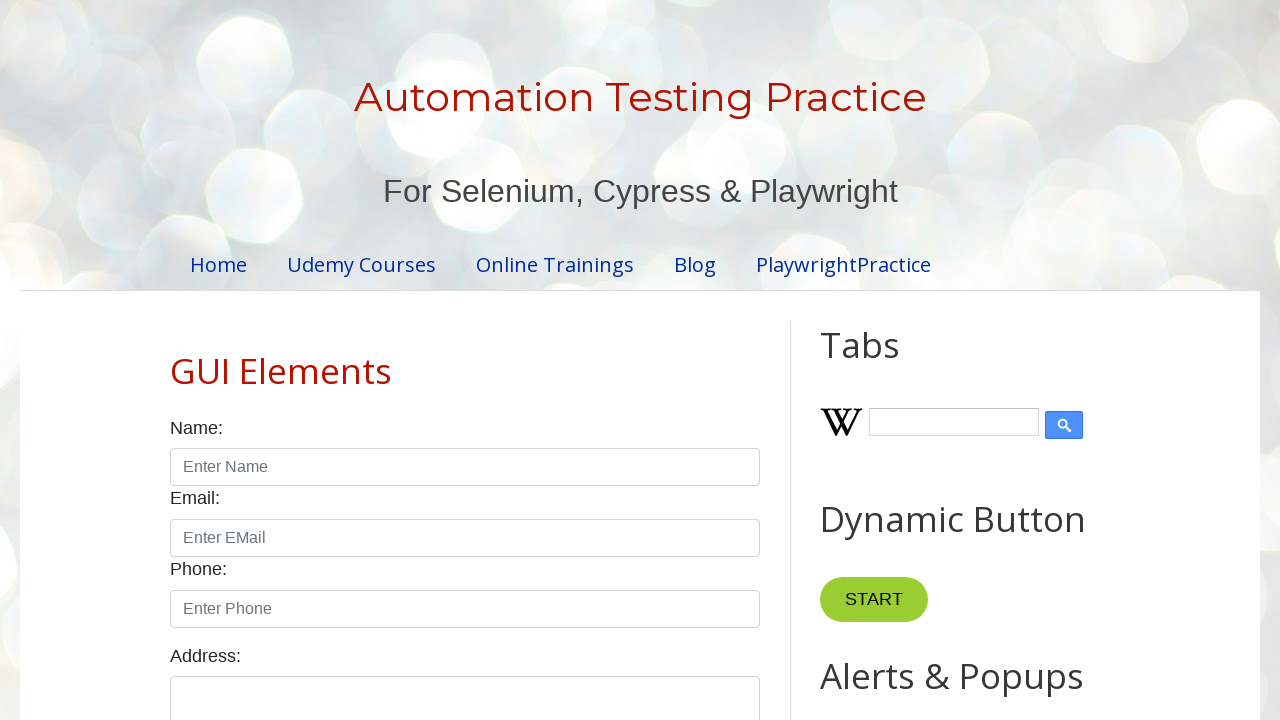

Located table header columns
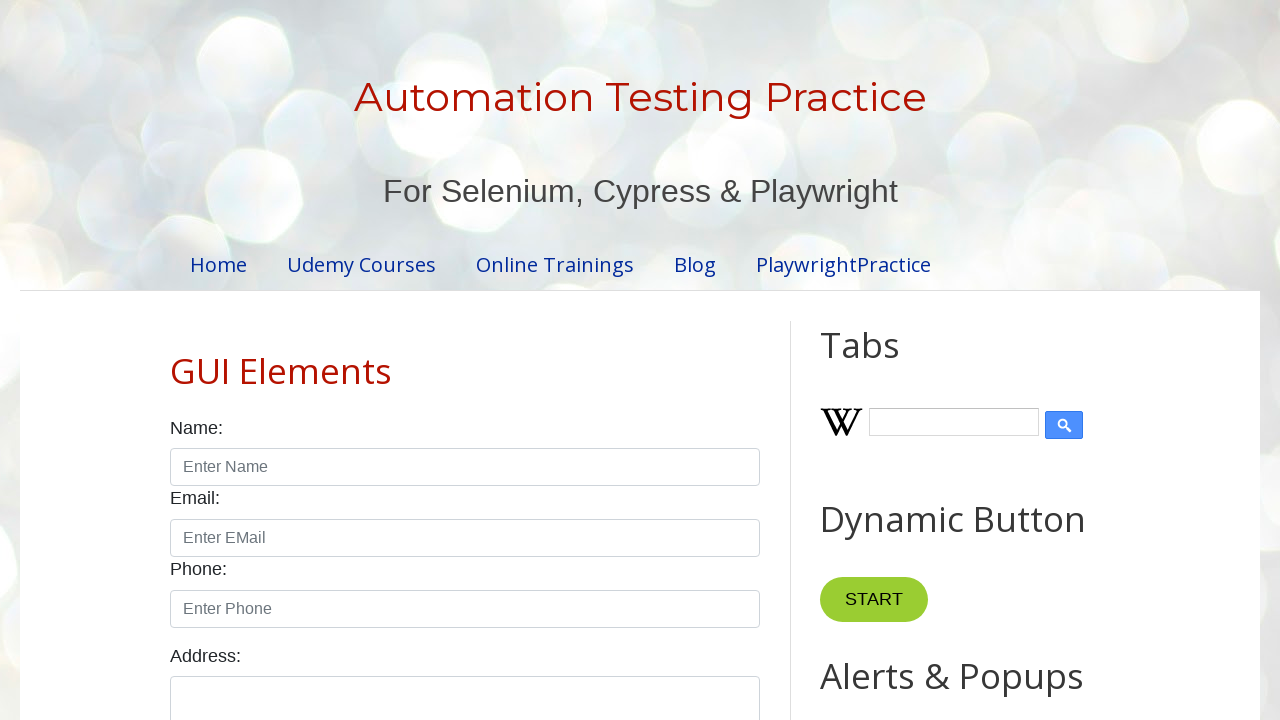

Verified table has 4 columns
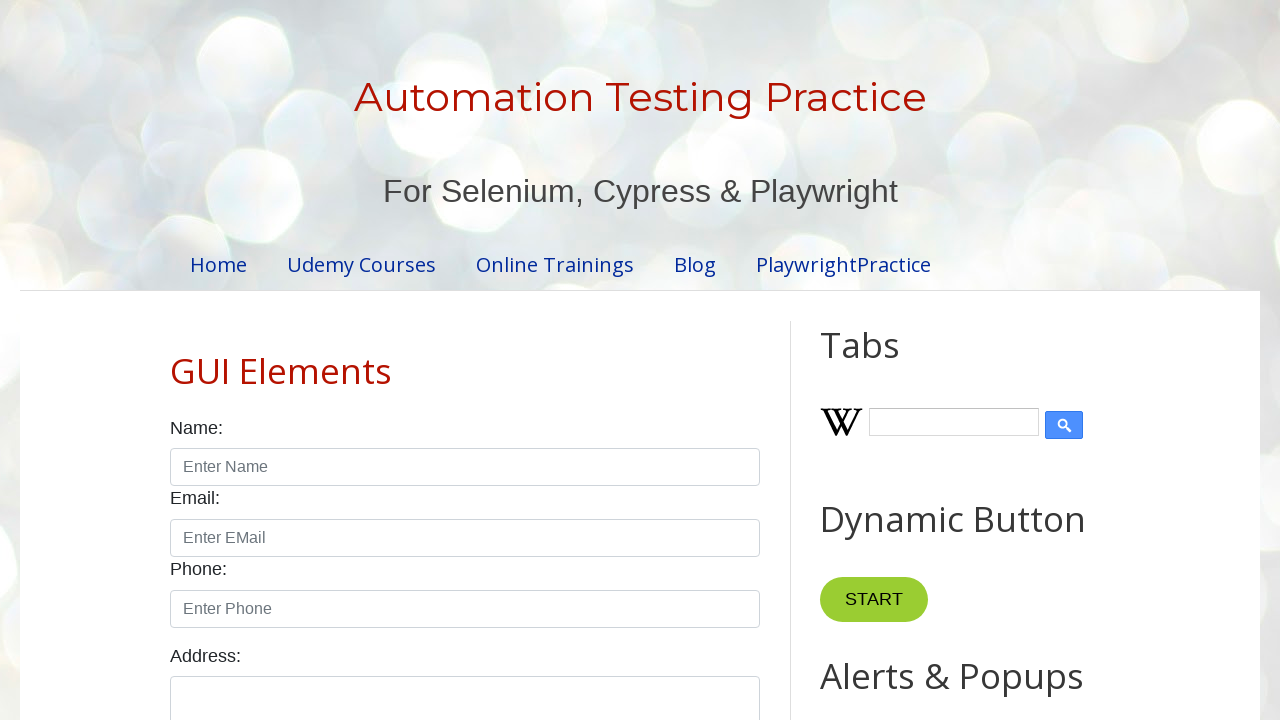

Located table body rows
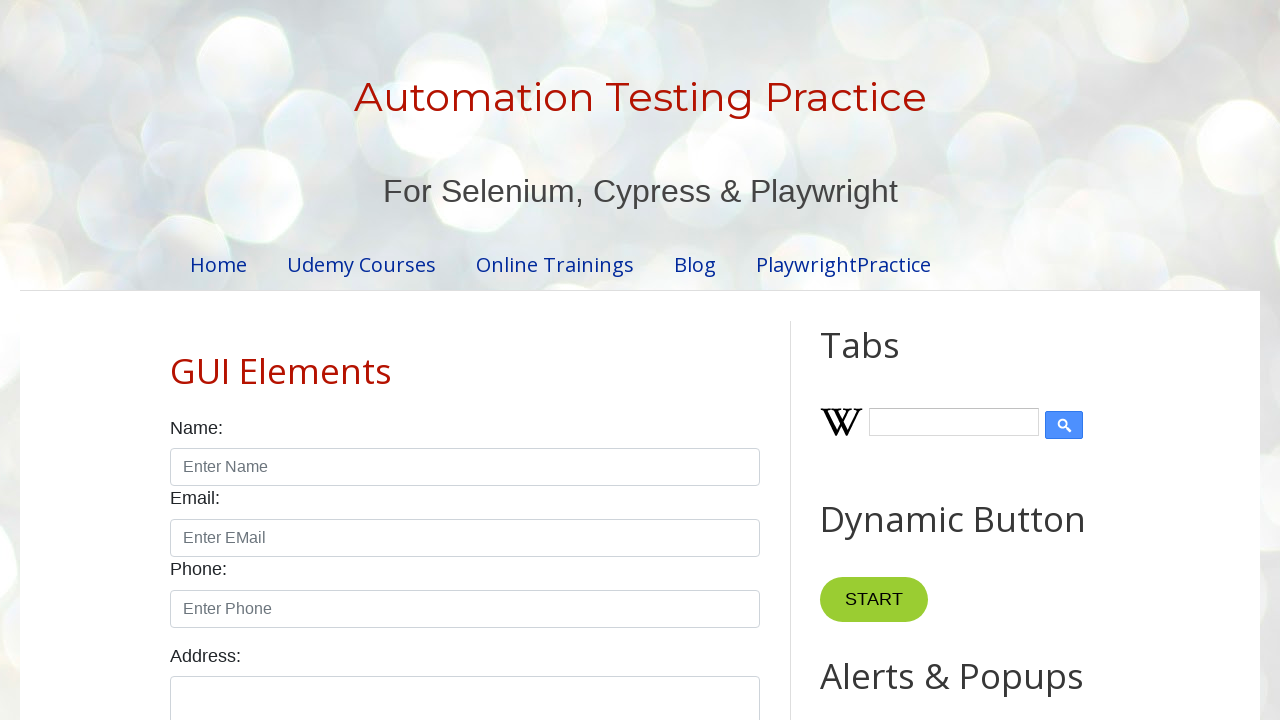

Verified table has 5 rows
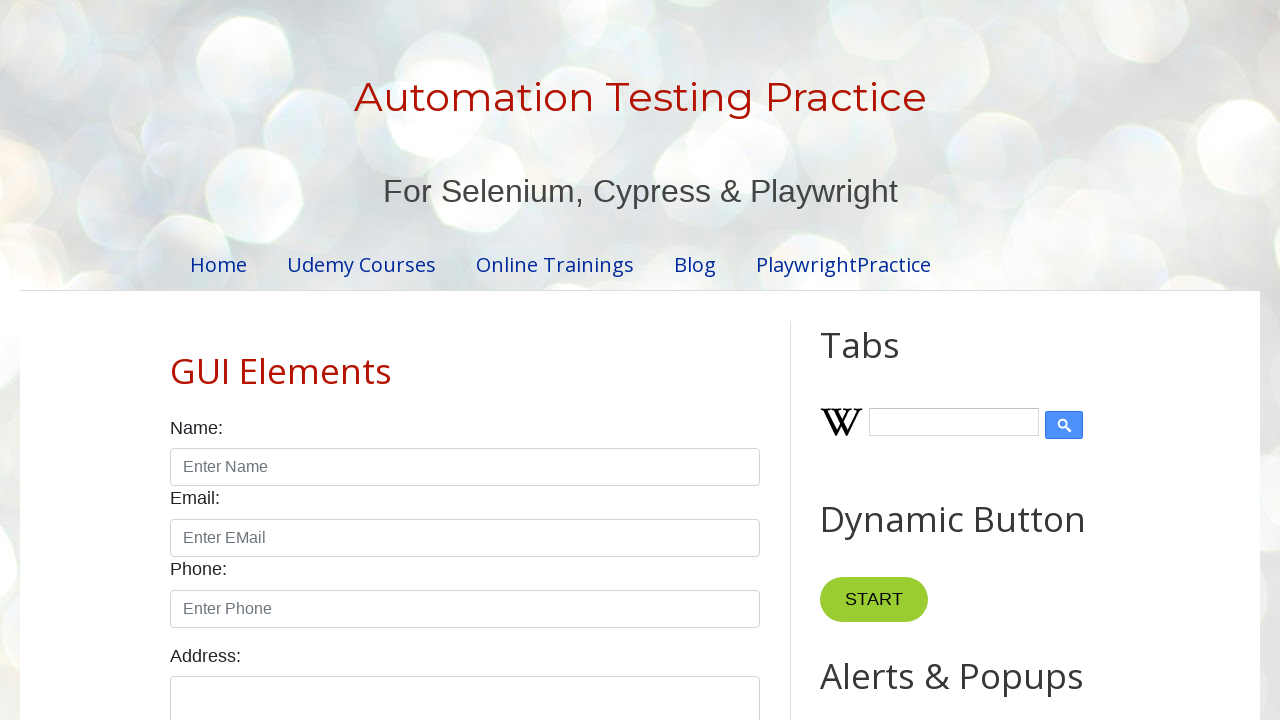

Located pagination links
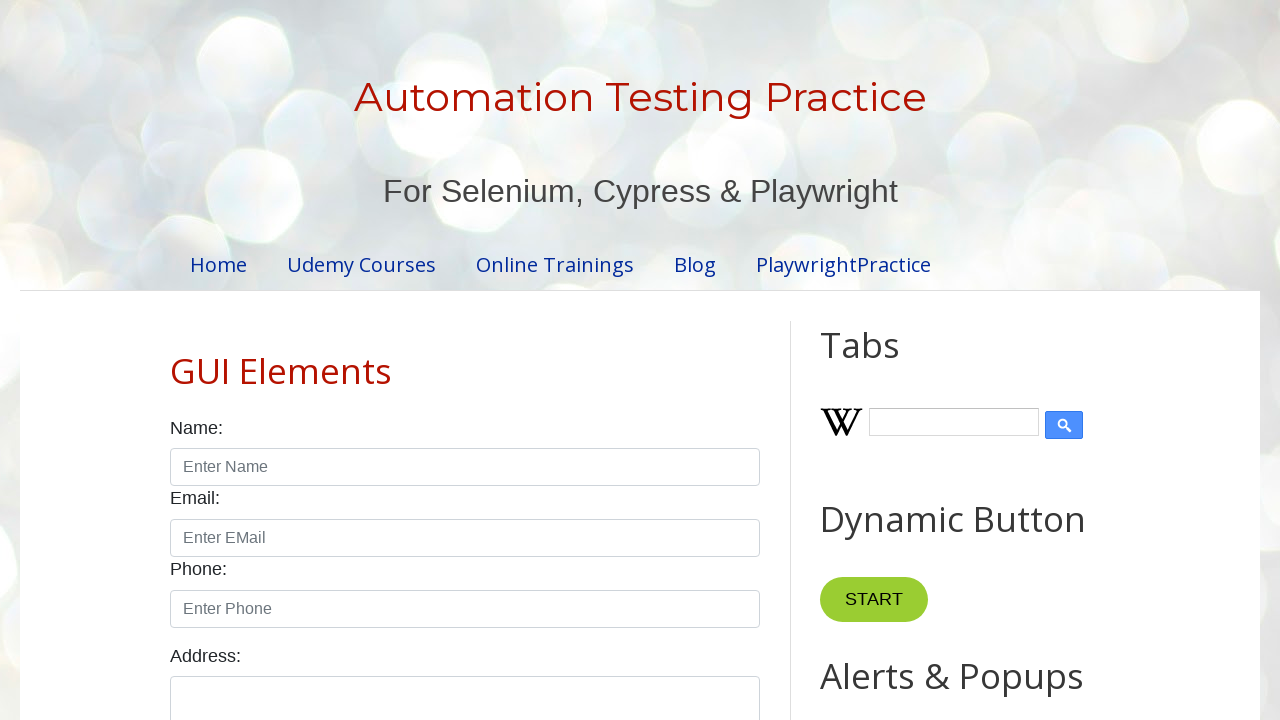

Found 4 pagination links
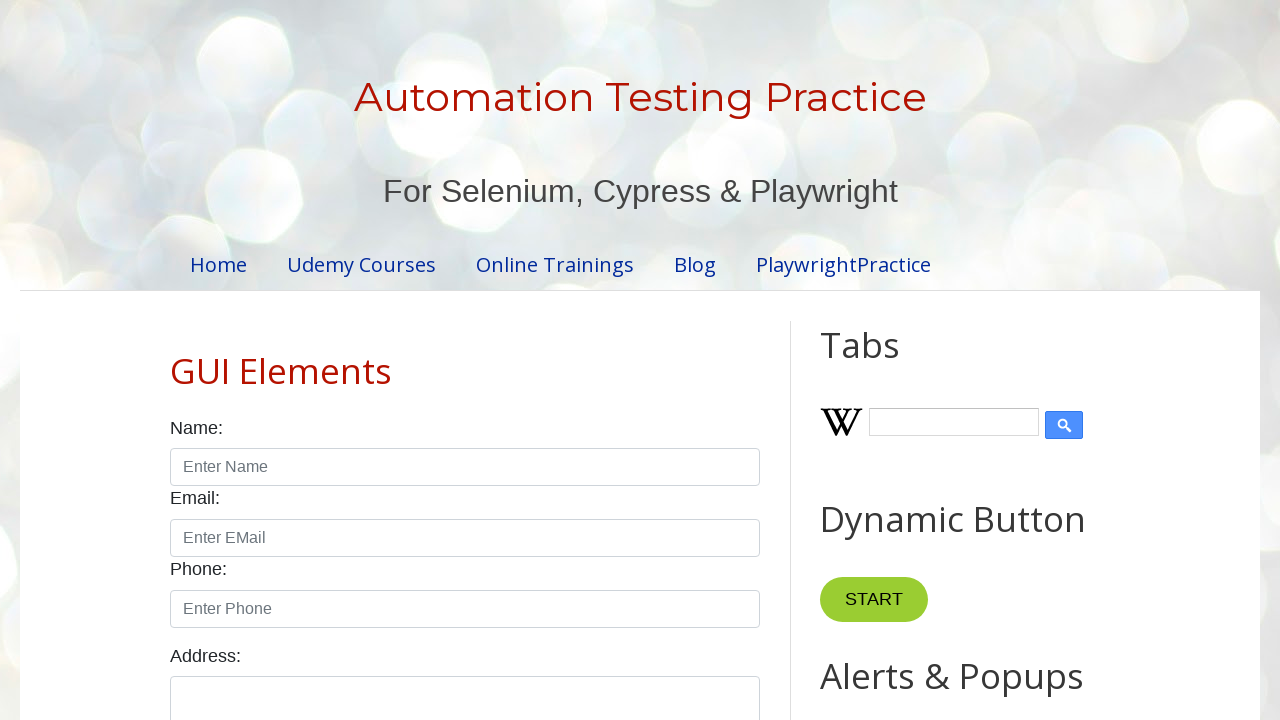

Clicked pagination link 1 to navigate to next page at (456, 361) on .pagination li a >> nth=1
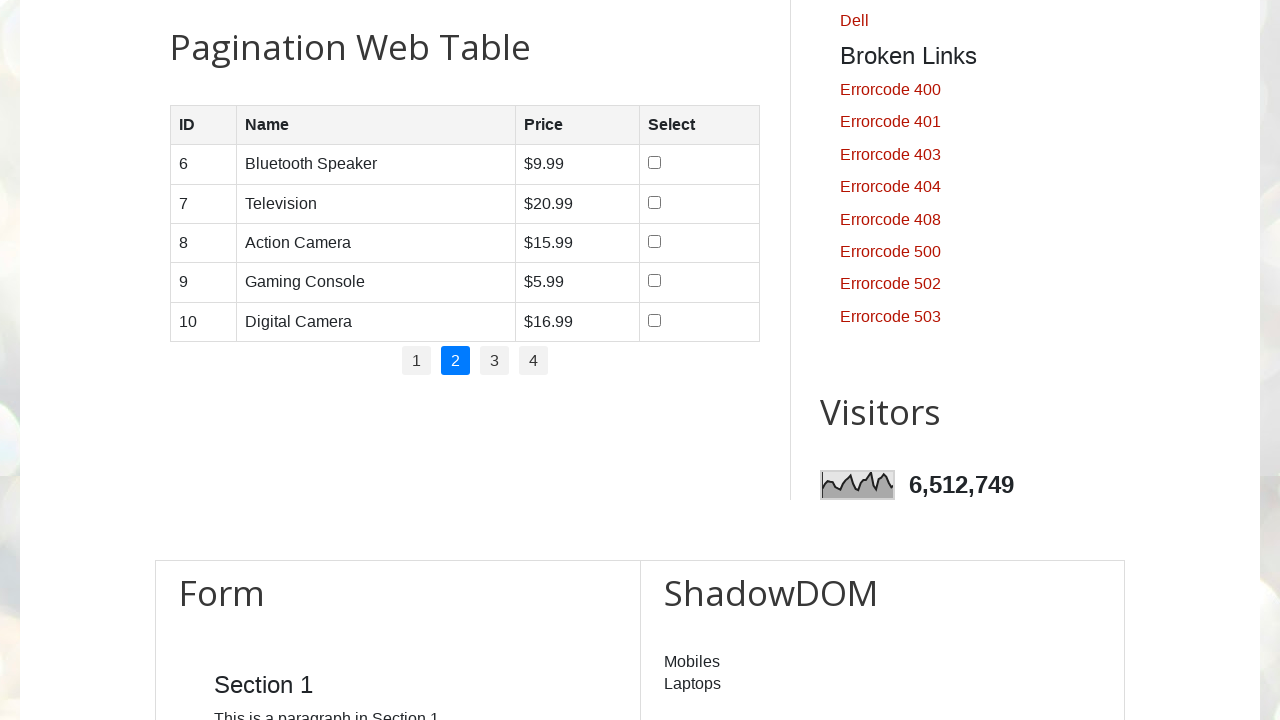

Waited for page content to update after pagination
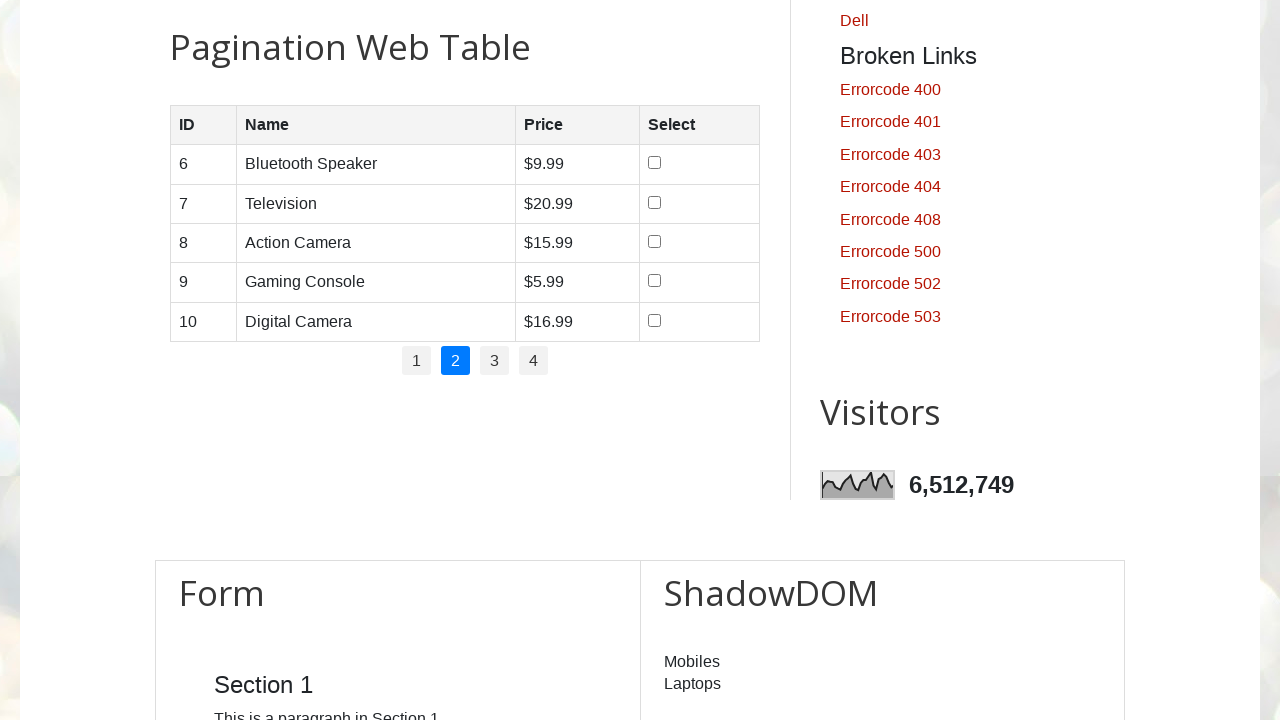

Clicked pagination link 2 to navigate to next page at (494, 361) on .pagination li a >> nth=2
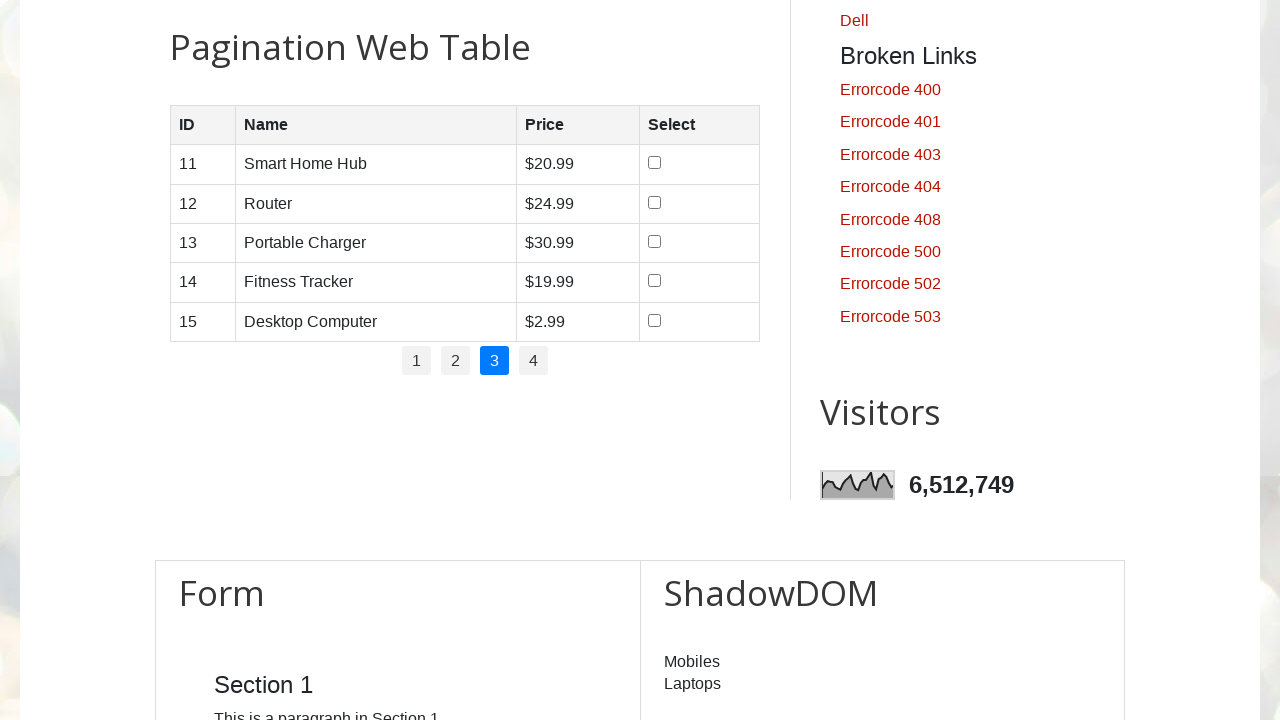

Waited for page content to update after pagination
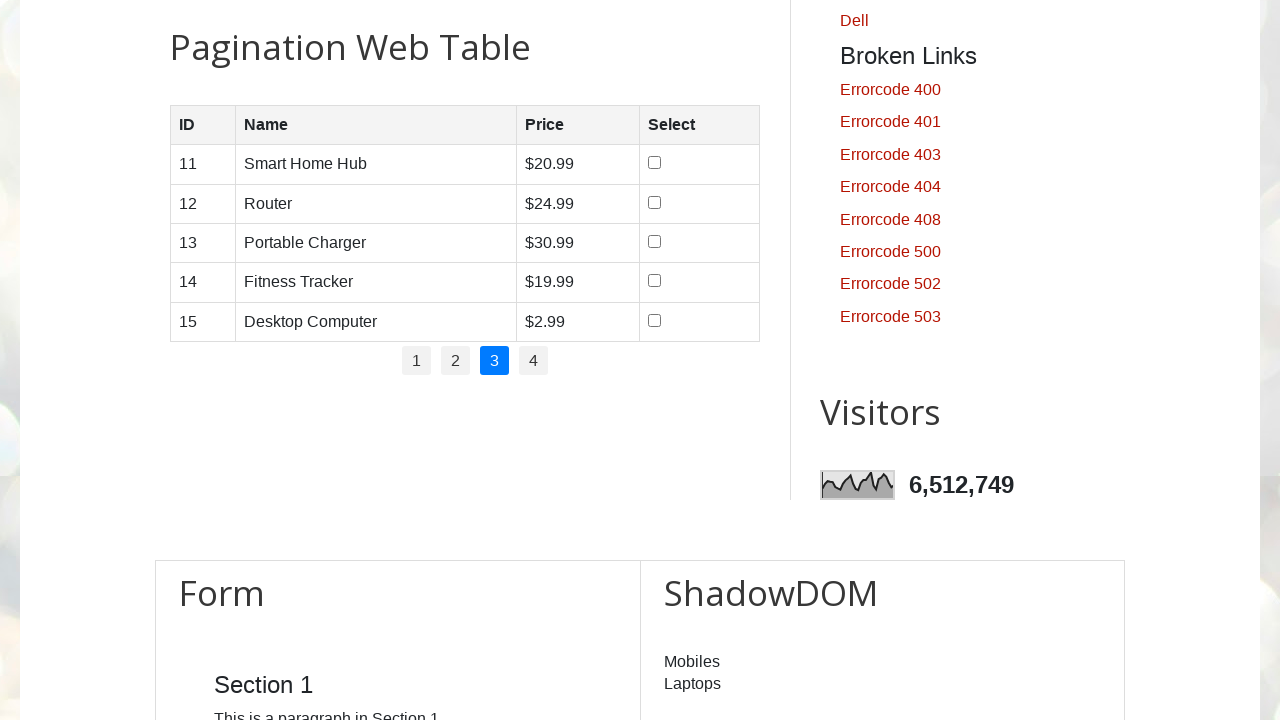

Clicked pagination link 3 to navigate to next page at (534, 361) on .pagination li a >> nth=3
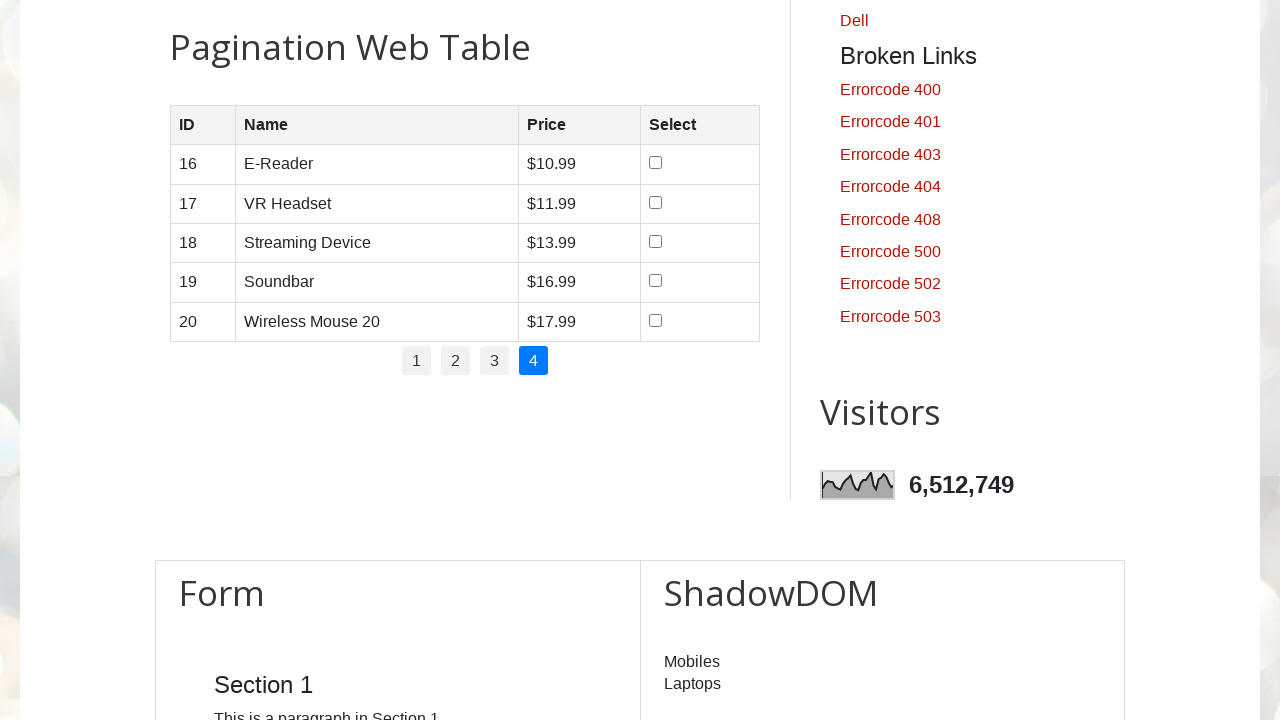

Waited for page content to update after pagination
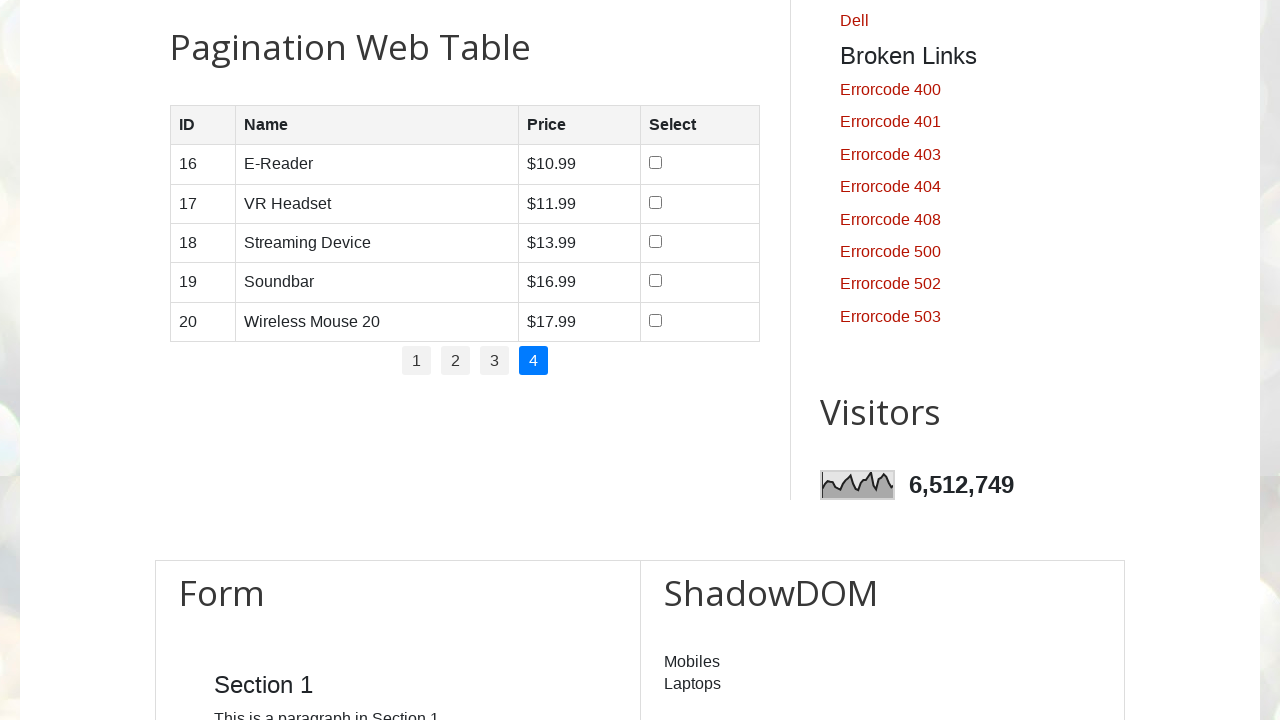

Verified product table is present in final state
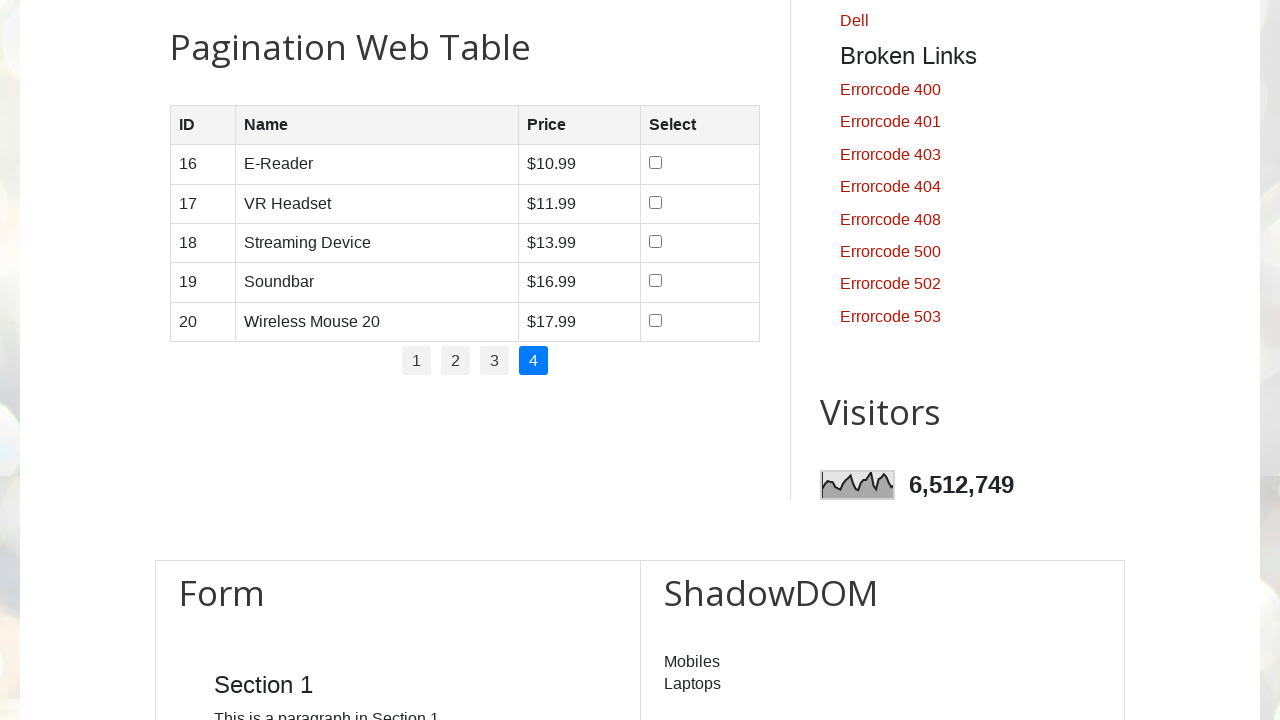

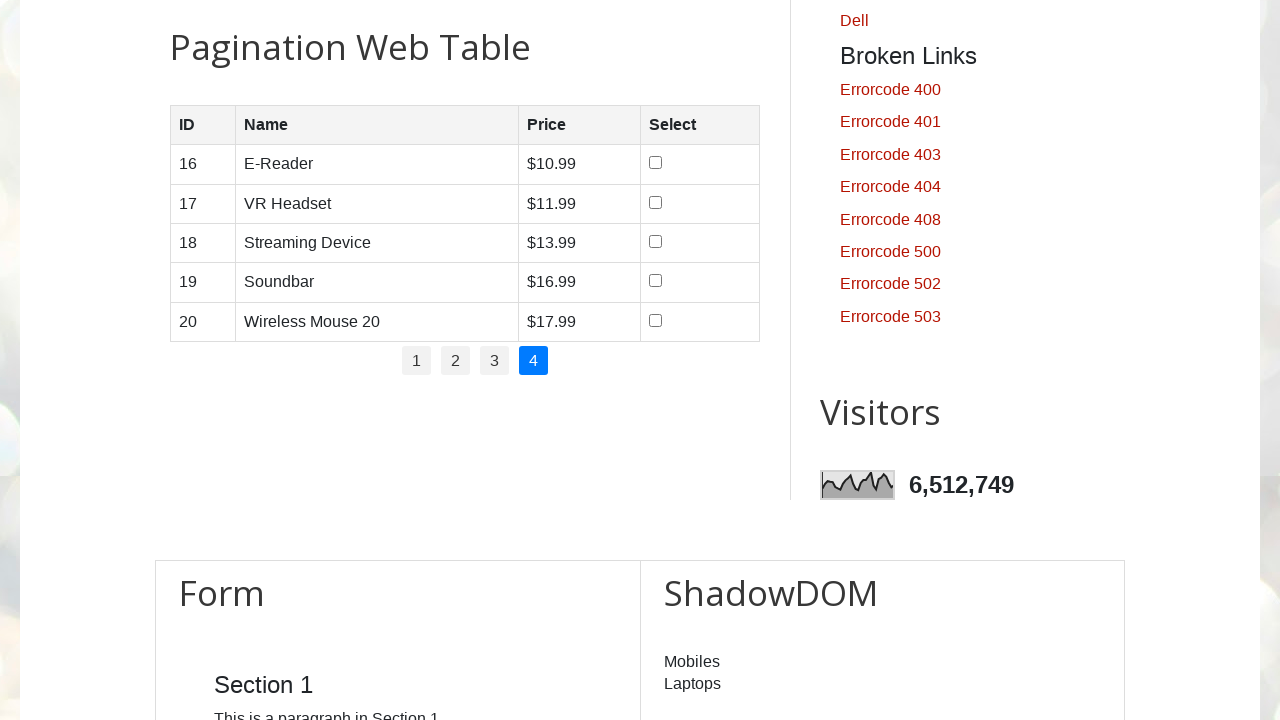